Tests JavaScript alert dialog handling by clicking on the "Alert with Textbox" tab and triggering a prompt dialog, then accepting it with text input

Starting URL: https://demo.automationtesting.in/Alerts.html

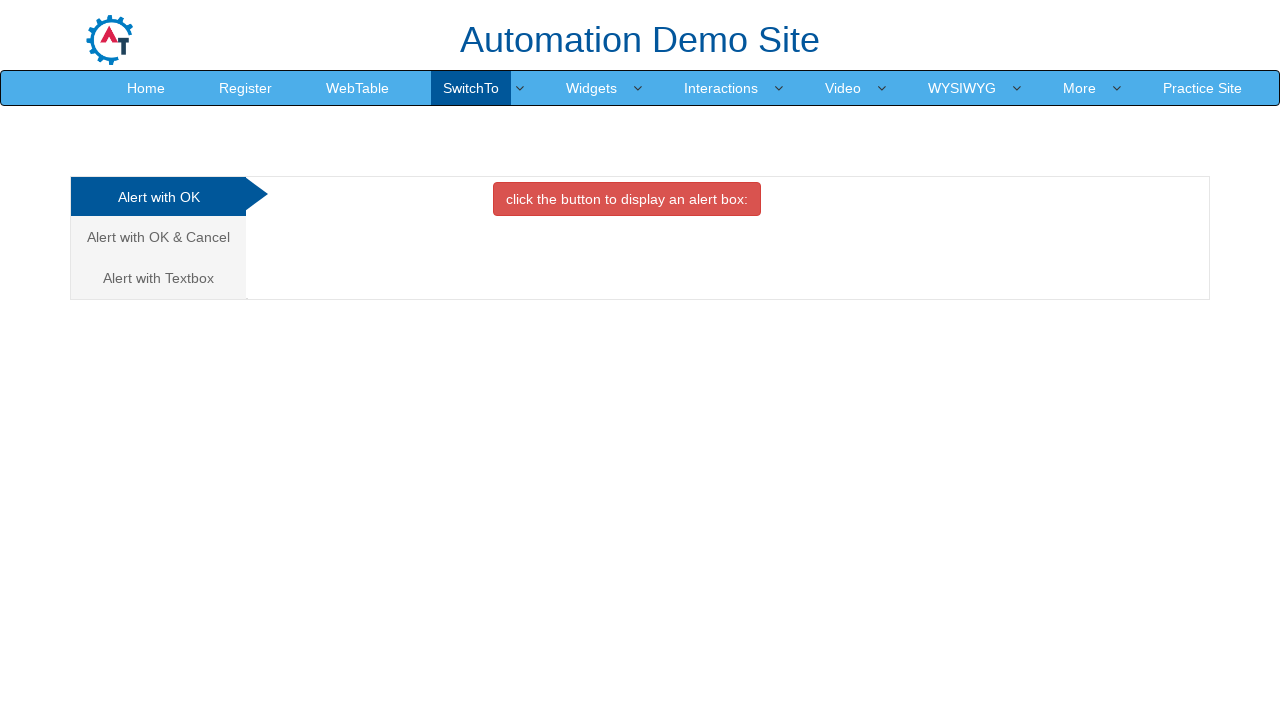

Set up dialog handler to accept prompt with text input 'testinput123'
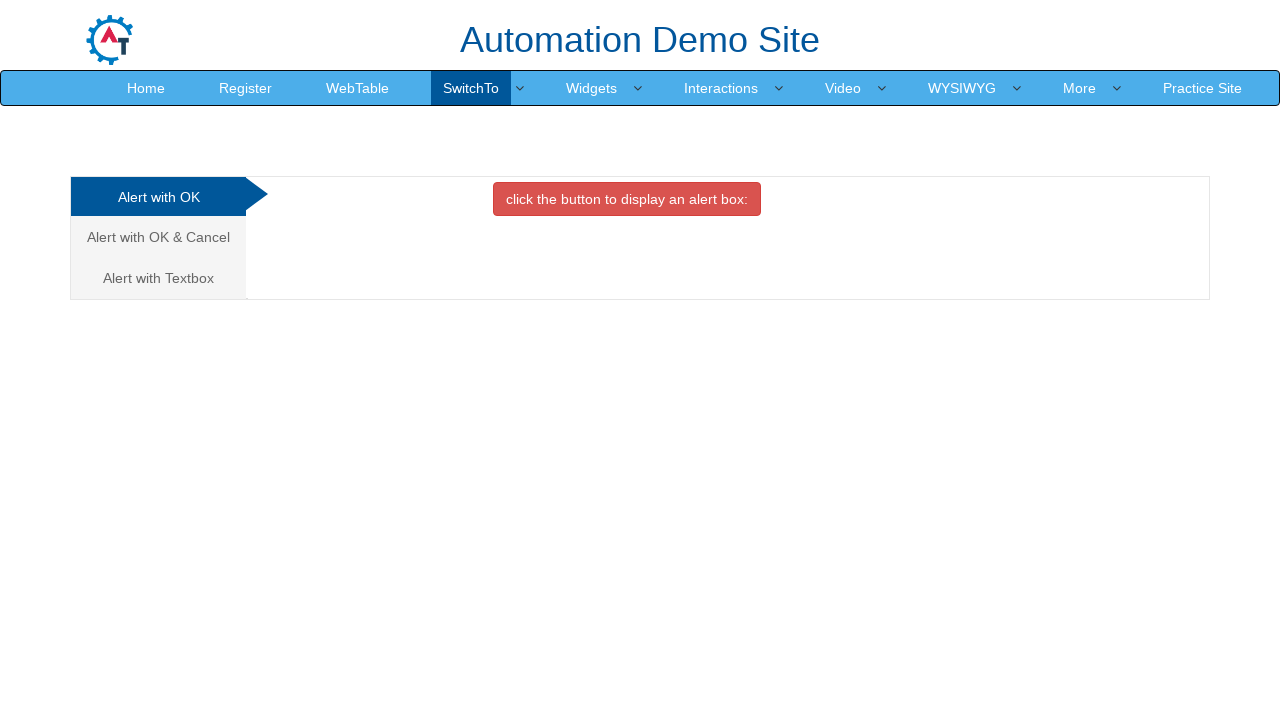

Clicked on 'Alert with Textbox' tab at (158, 278) on xpath=//a[text()='Alert with Textbox ']
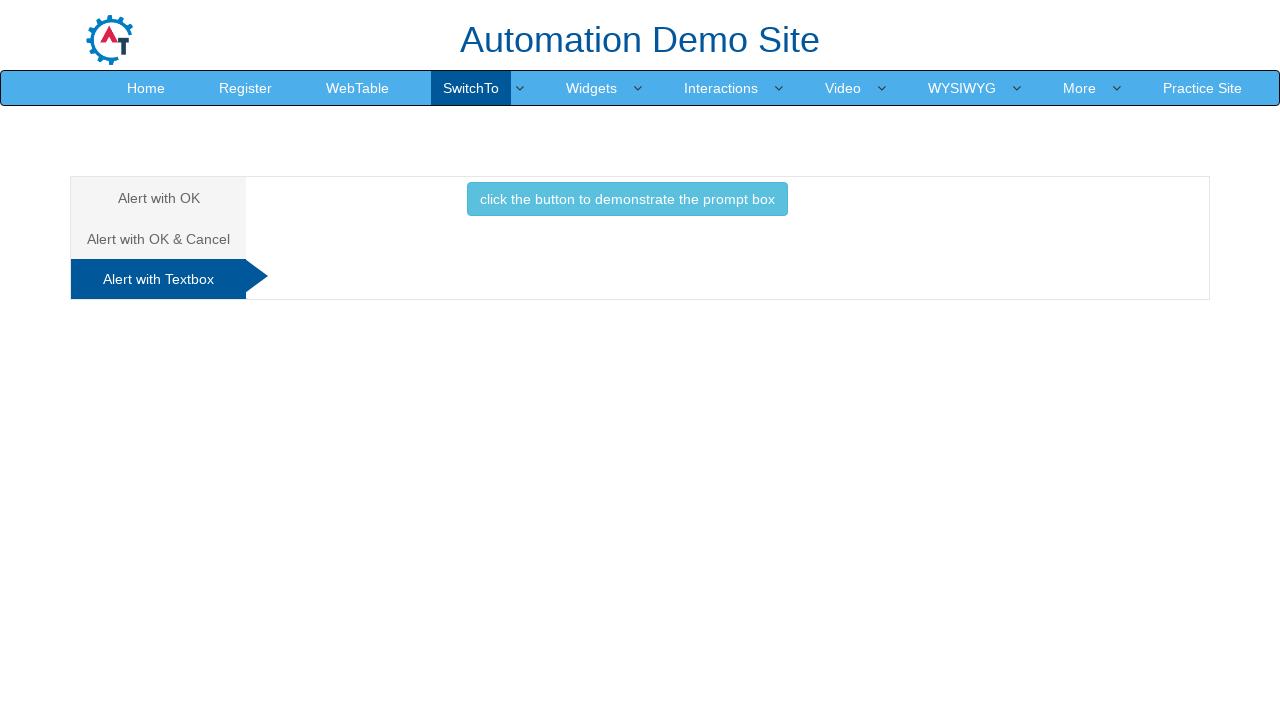

Clicked button to trigger the prompt dialog at (627, 199) on xpath=//button[@onclick='promptbox()']
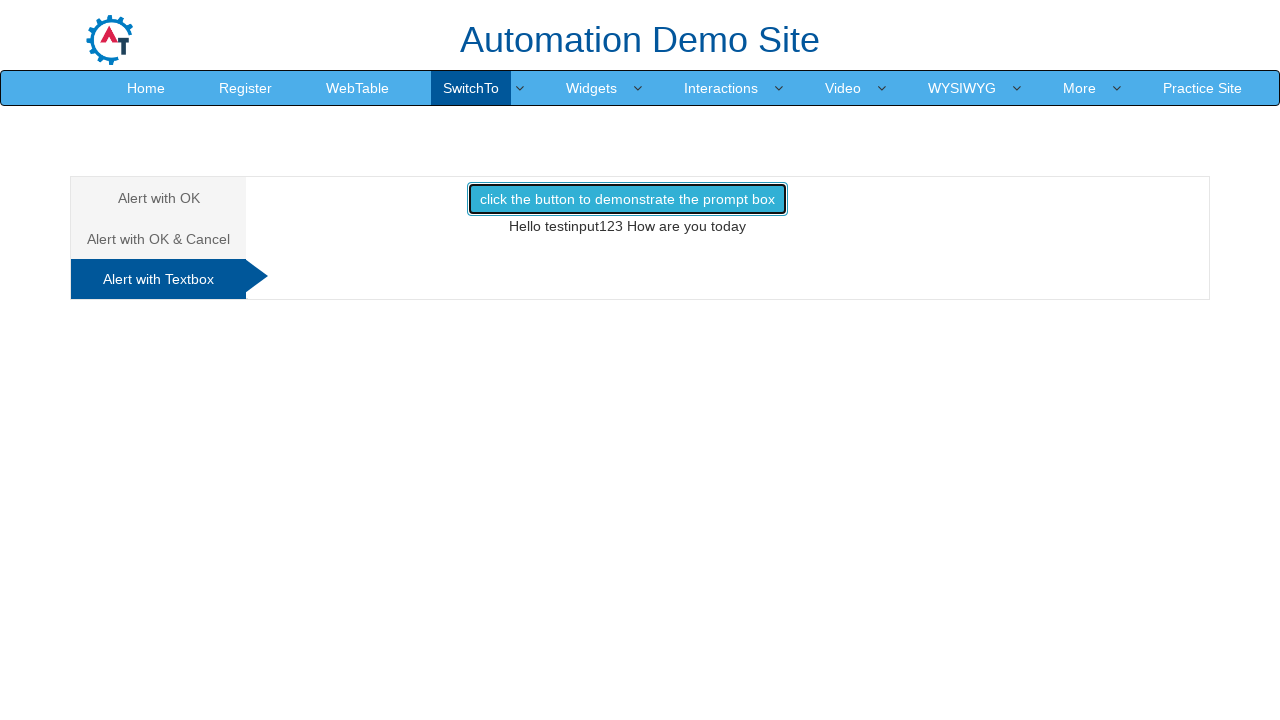

Waited for dialog to be handled
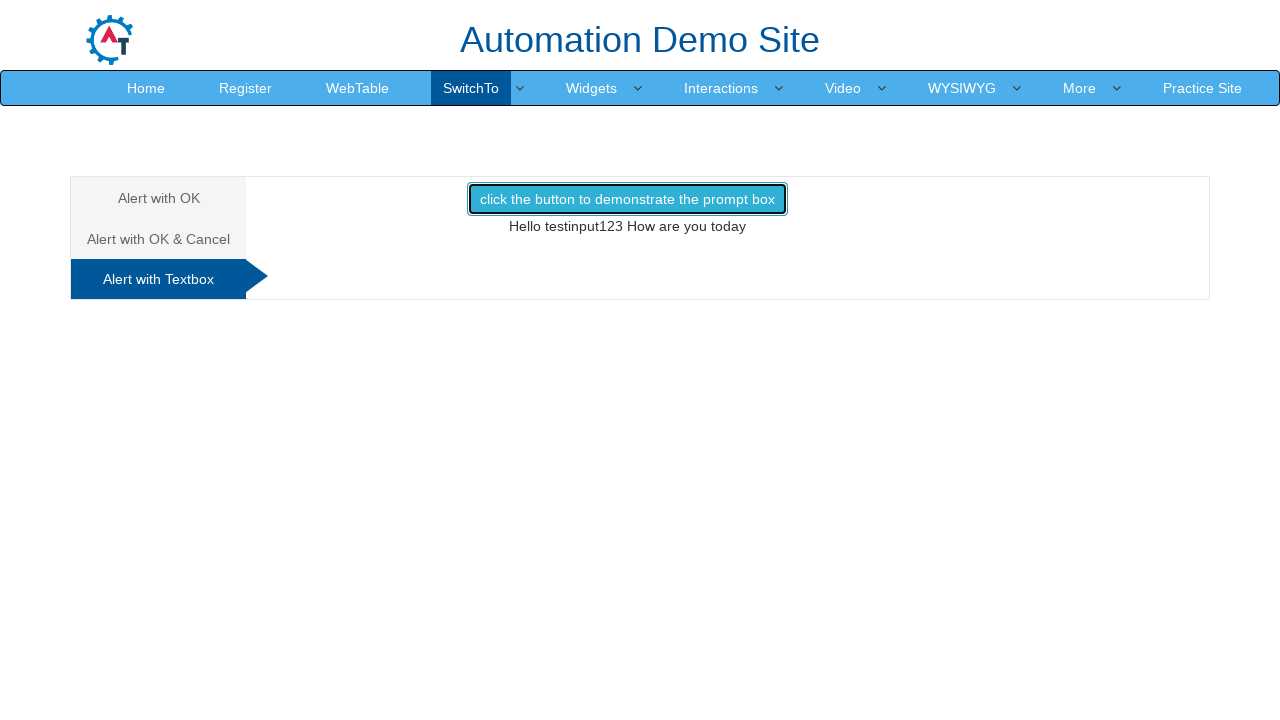

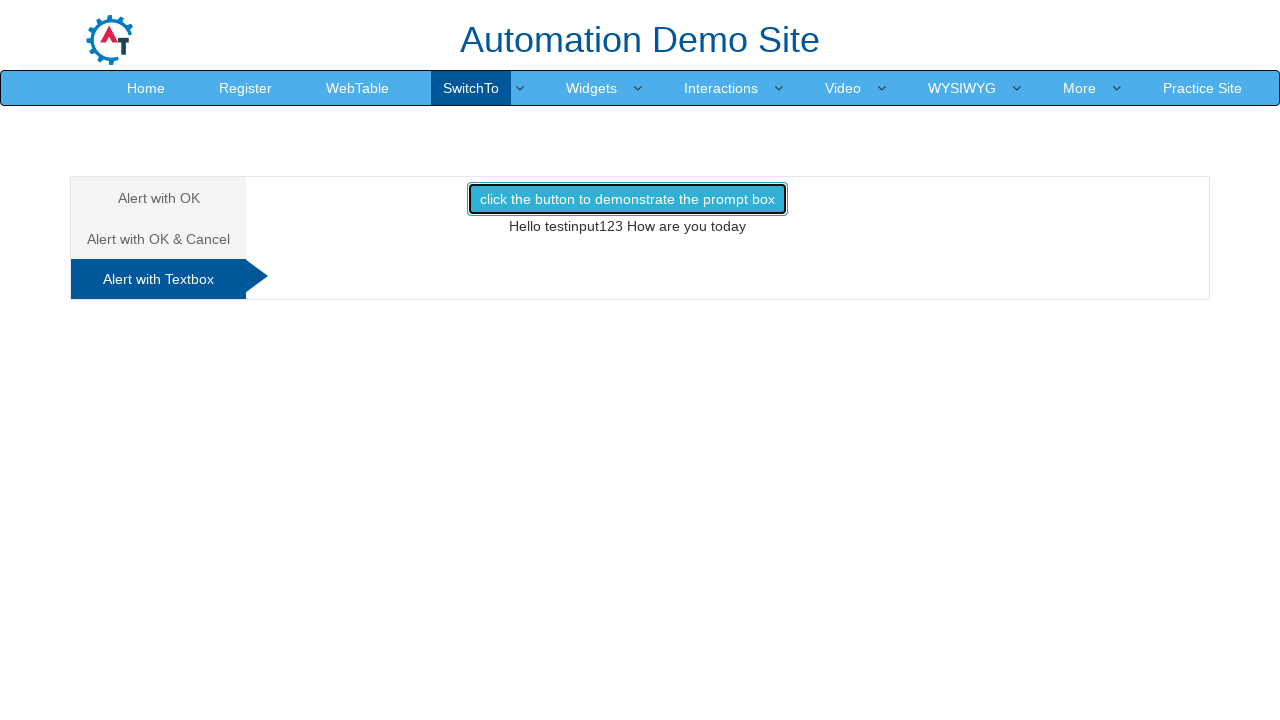